Tests form interaction by filling an email field and clicking an enter/login image button on a demo automation testing site

Starting URL: https://demo.automationtesting.in/Index.html

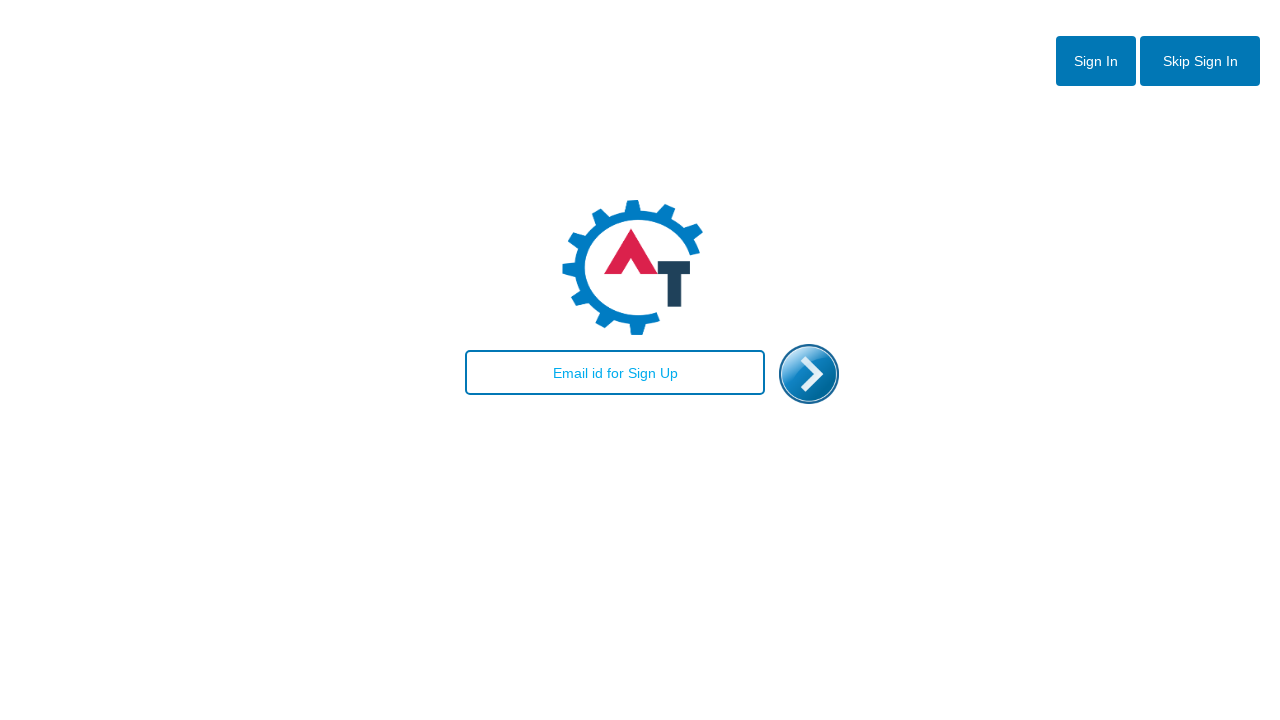

Email input field located
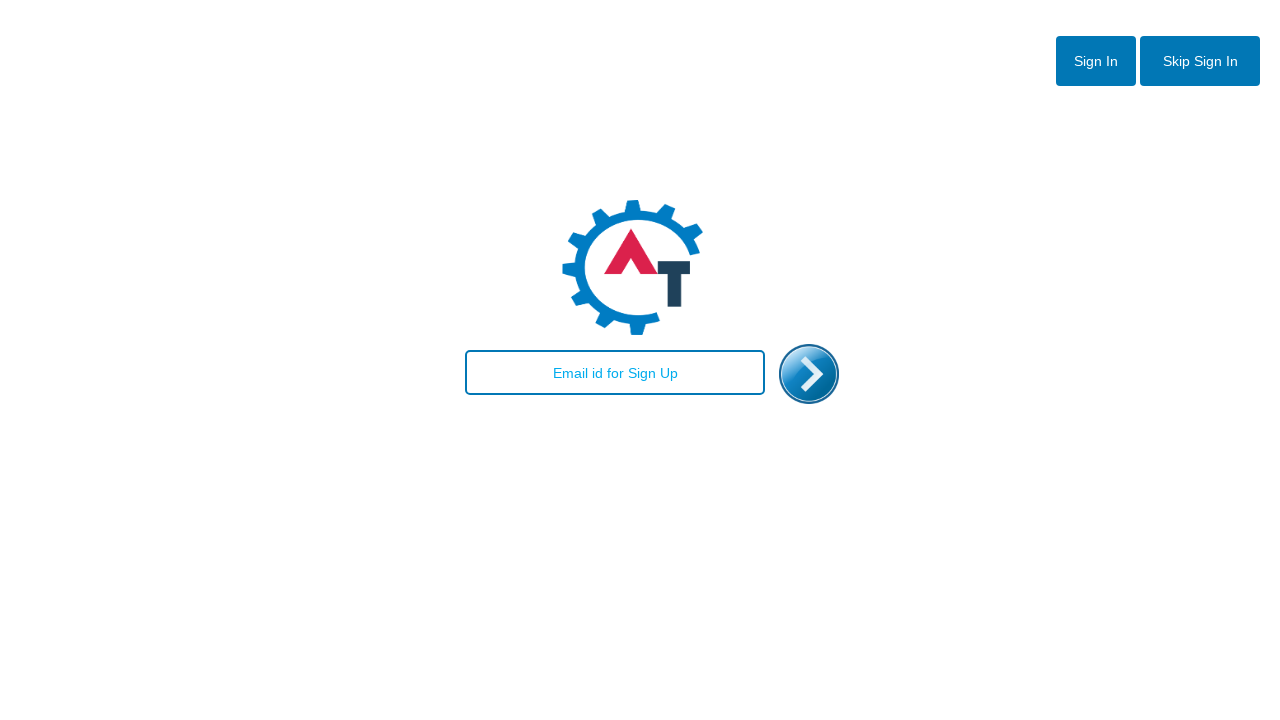

Entered email 'testuser789@example.com' into email field
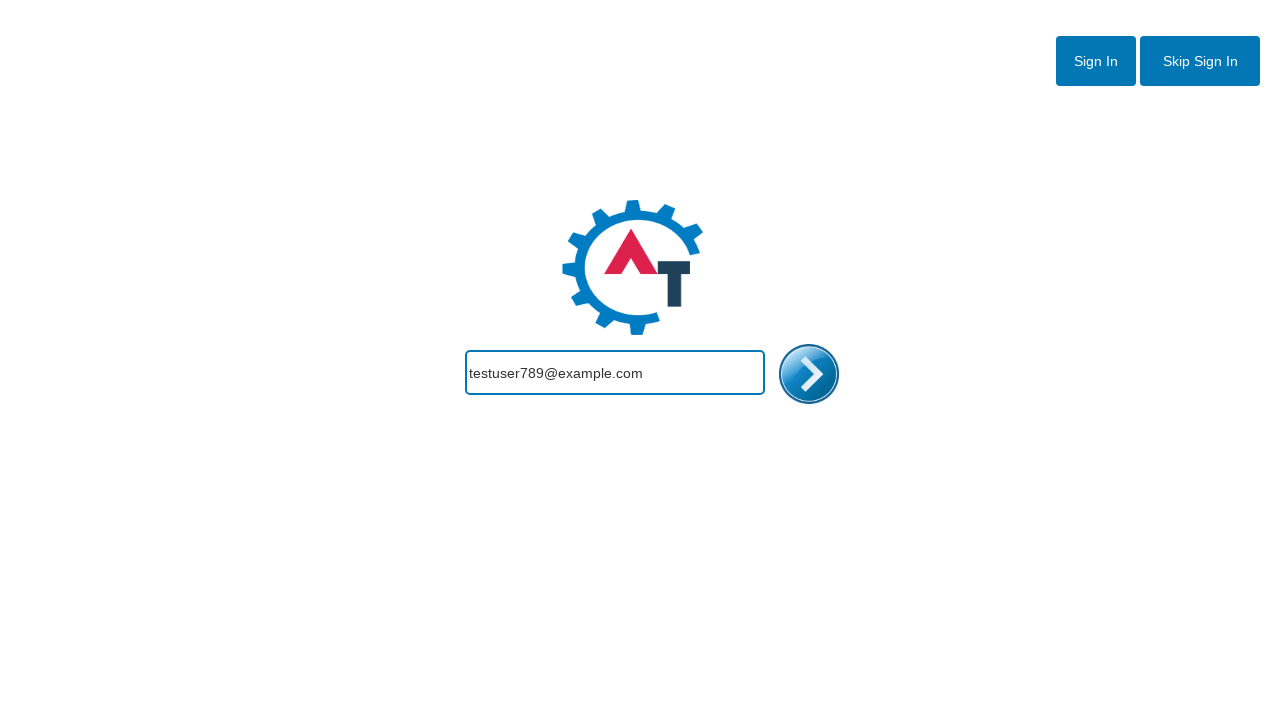

Login/enter image button located
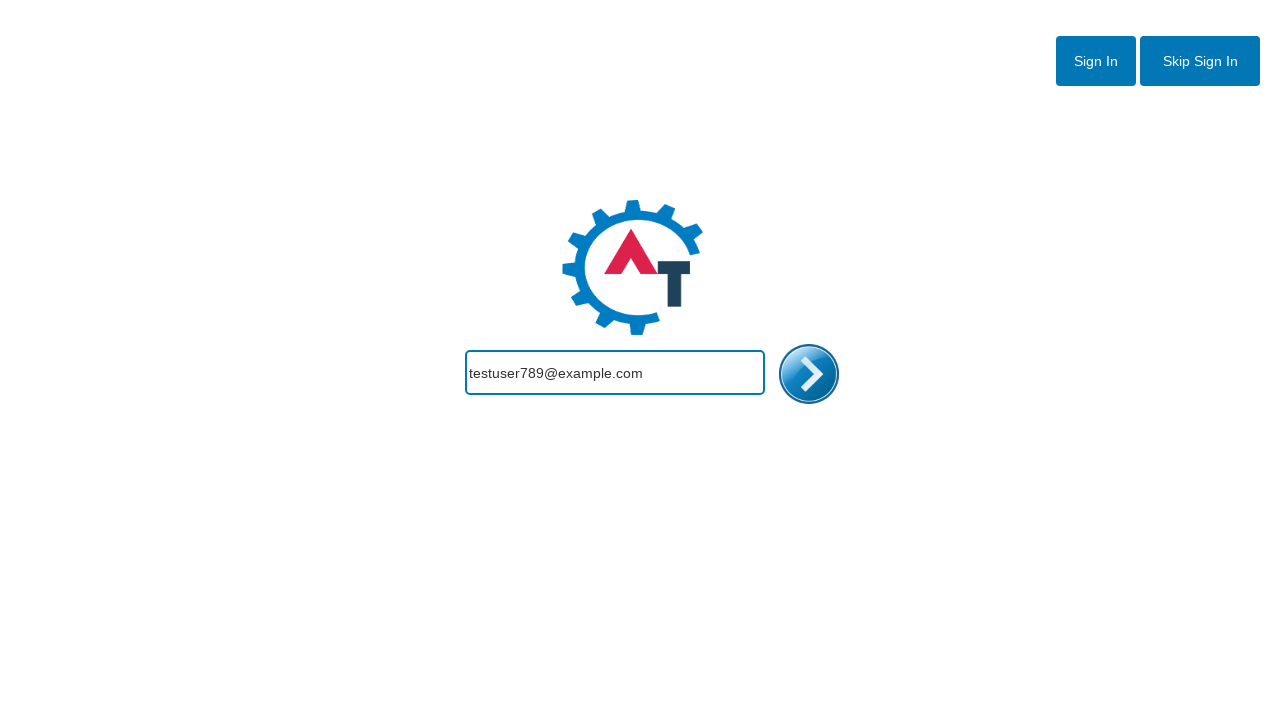

Clicked login/enter image button
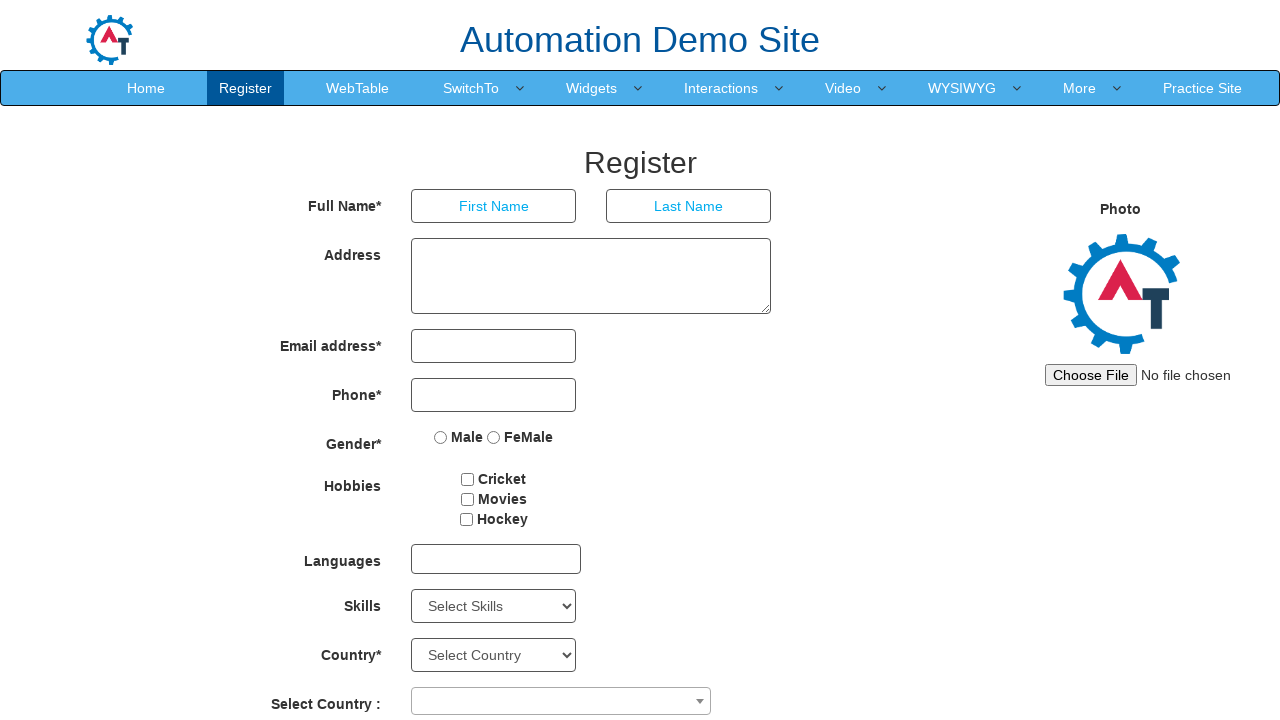

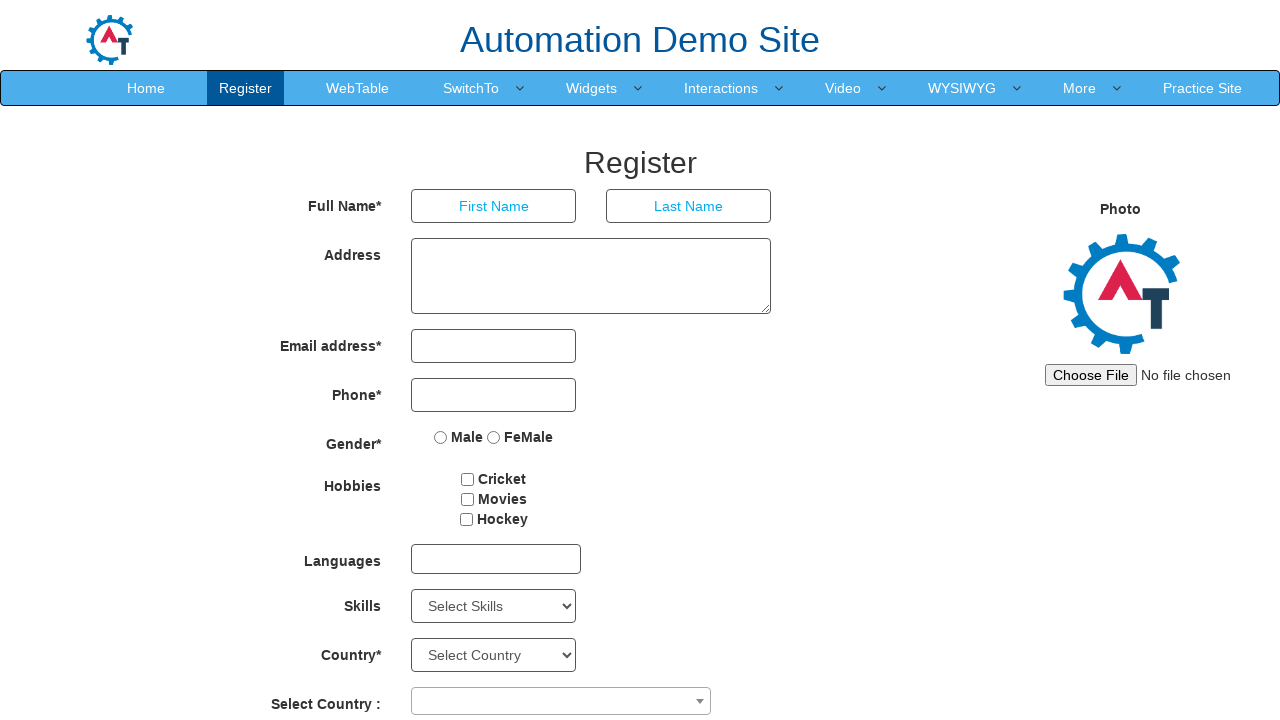